Tests the phones category by clicking on the Phones link and verifying that Samsung galaxy s6 is displayed

Starting URL: https://www.demoblaze.com/index.html

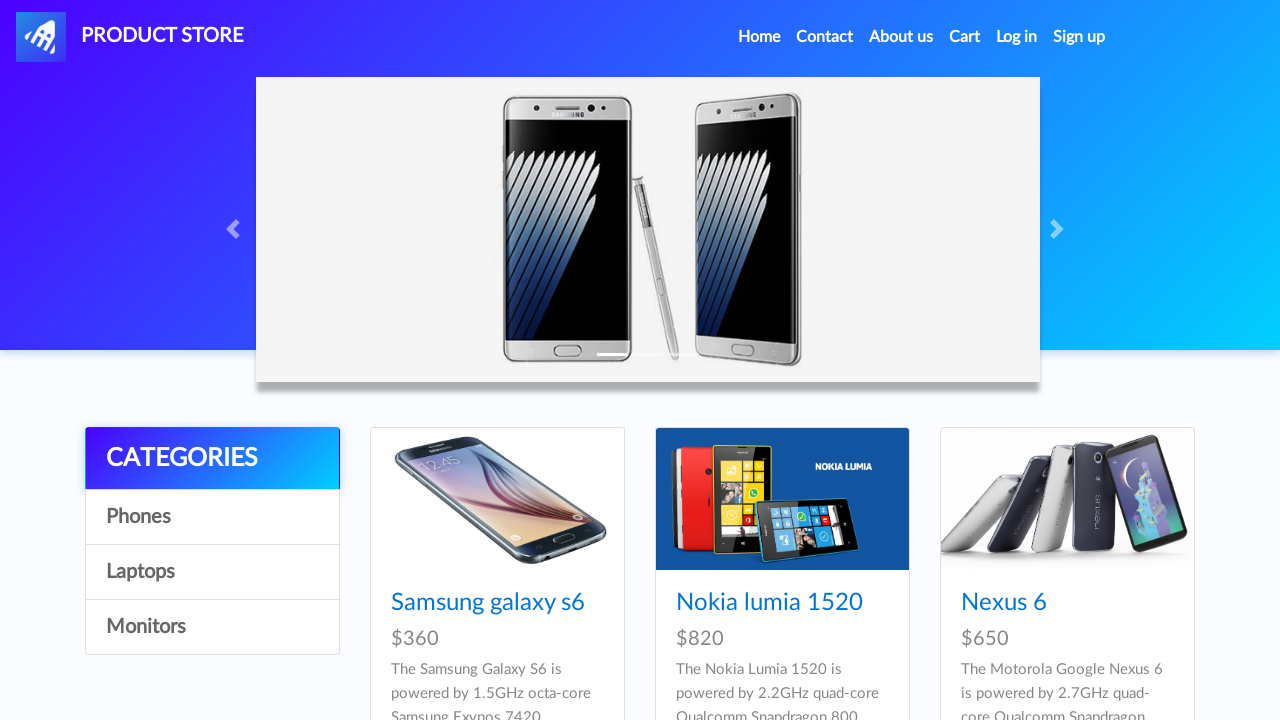

Clicked on Phones category link at (212, 517) on xpath=//div[@class="list-group"]/a[2]
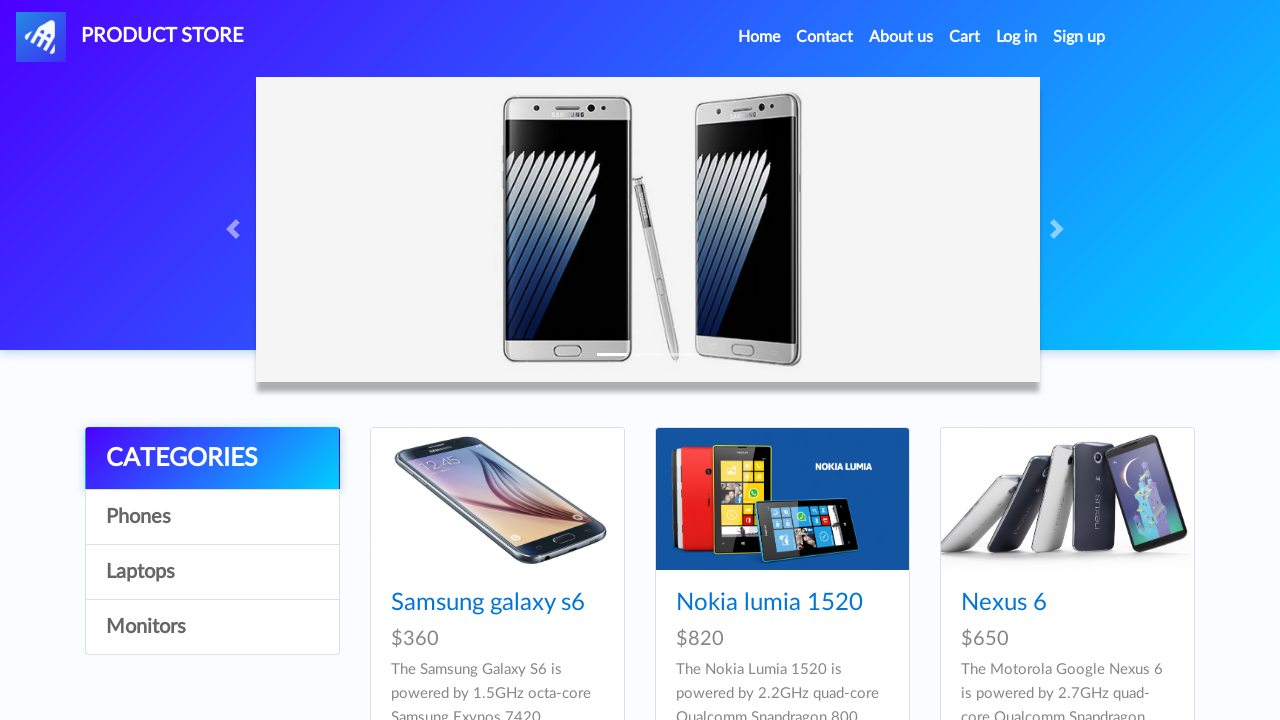

Waited for products to load in Phones category
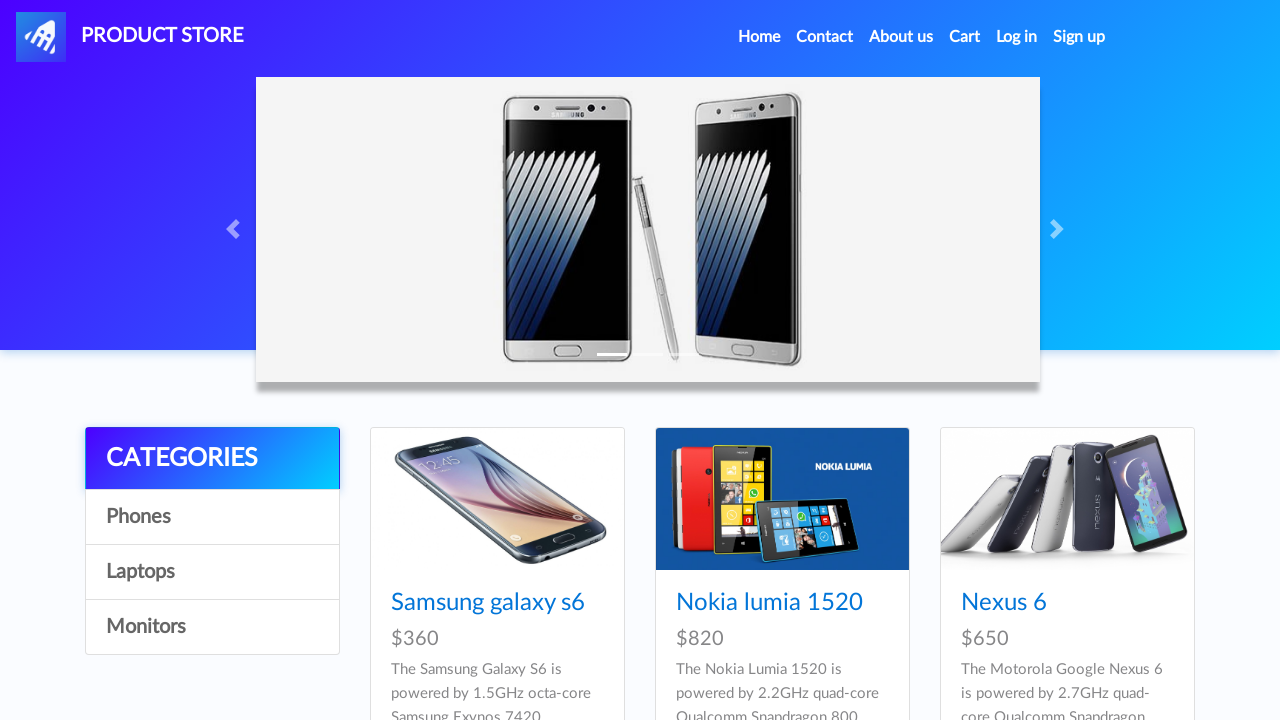

Verified that Samsung galaxy s6 is displayed as the first product
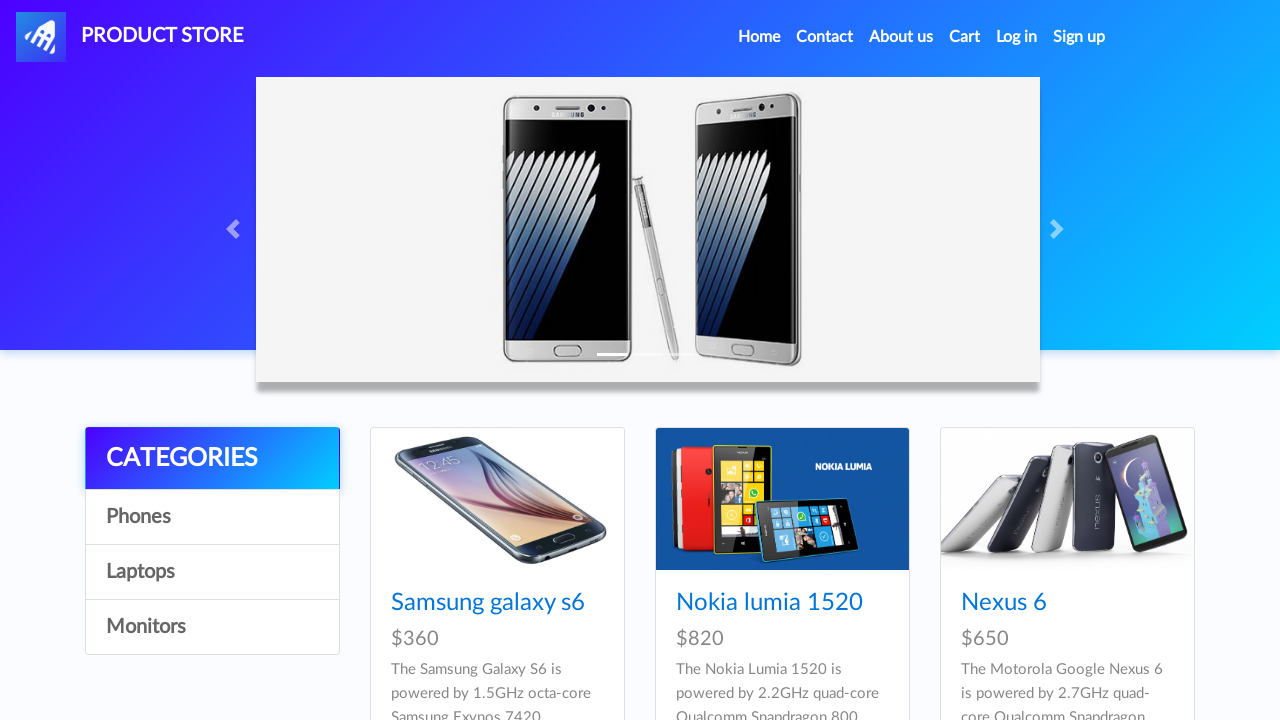

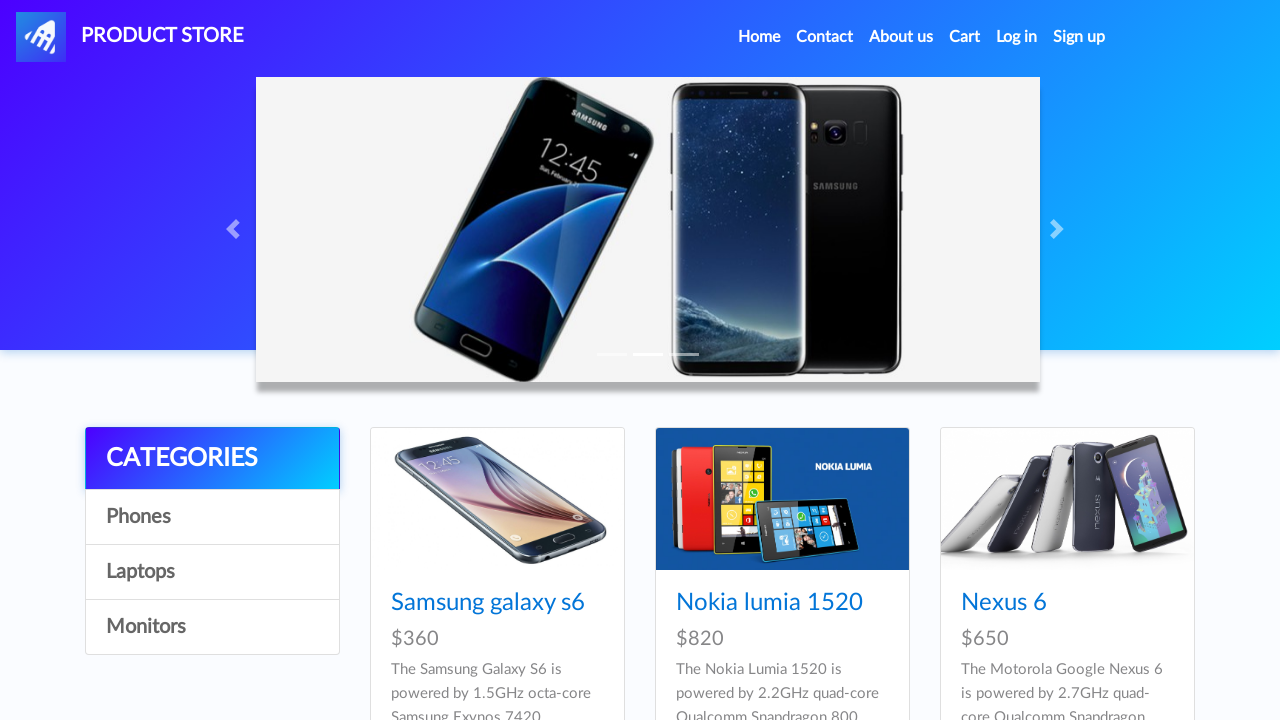